Tests JavaScript Prompt dialog handling by clicking a button that triggers a JS prompt, entering text, and accepting it

Starting URL: https://the-internet.herokuapp.com/javascript_alerts

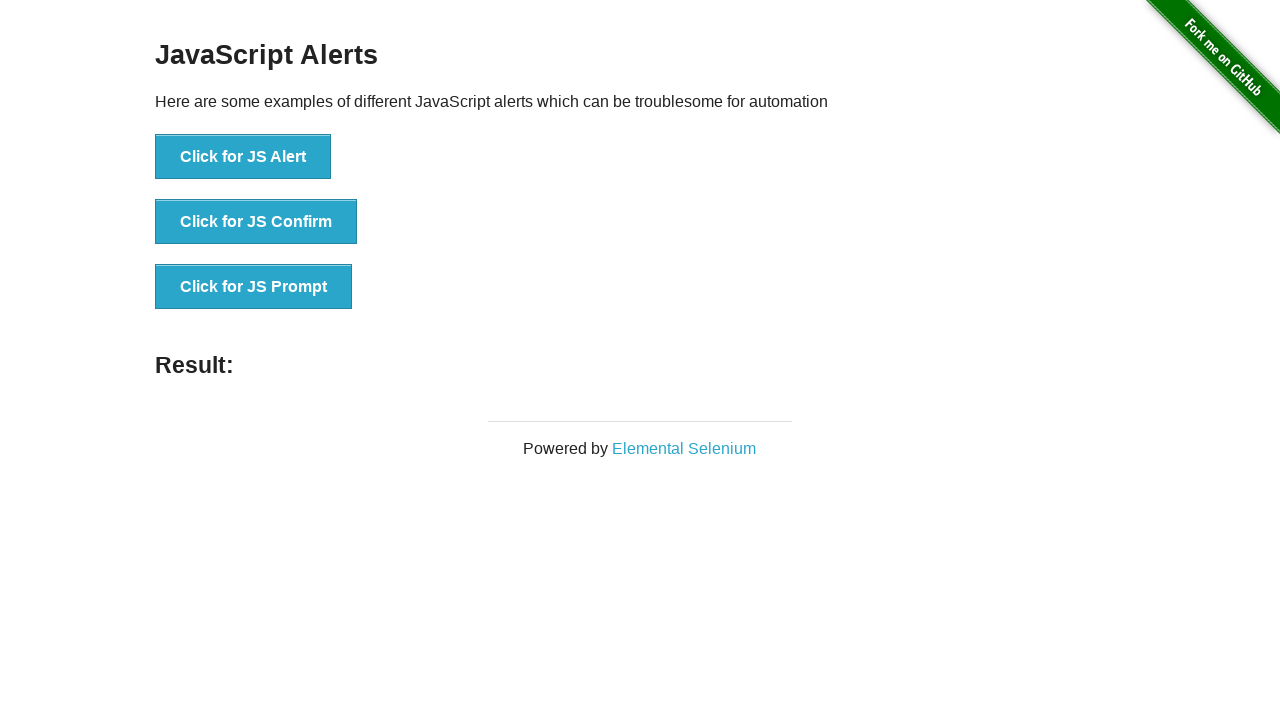

Set up dialog handler to accept prompt with text 'Hello Playwright Test'
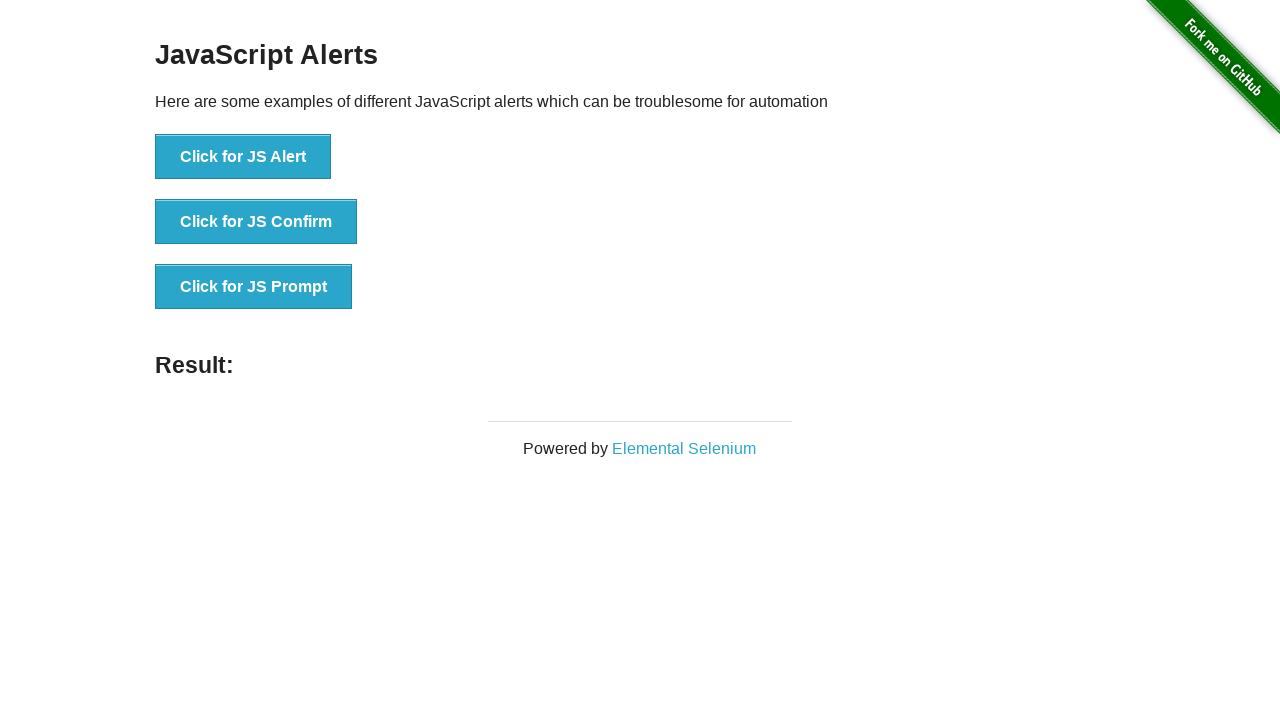

Clicked button to trigger JavaScript prompt dialog at (254, 287) on xpath=//button[@onclick='jsPrompt()']
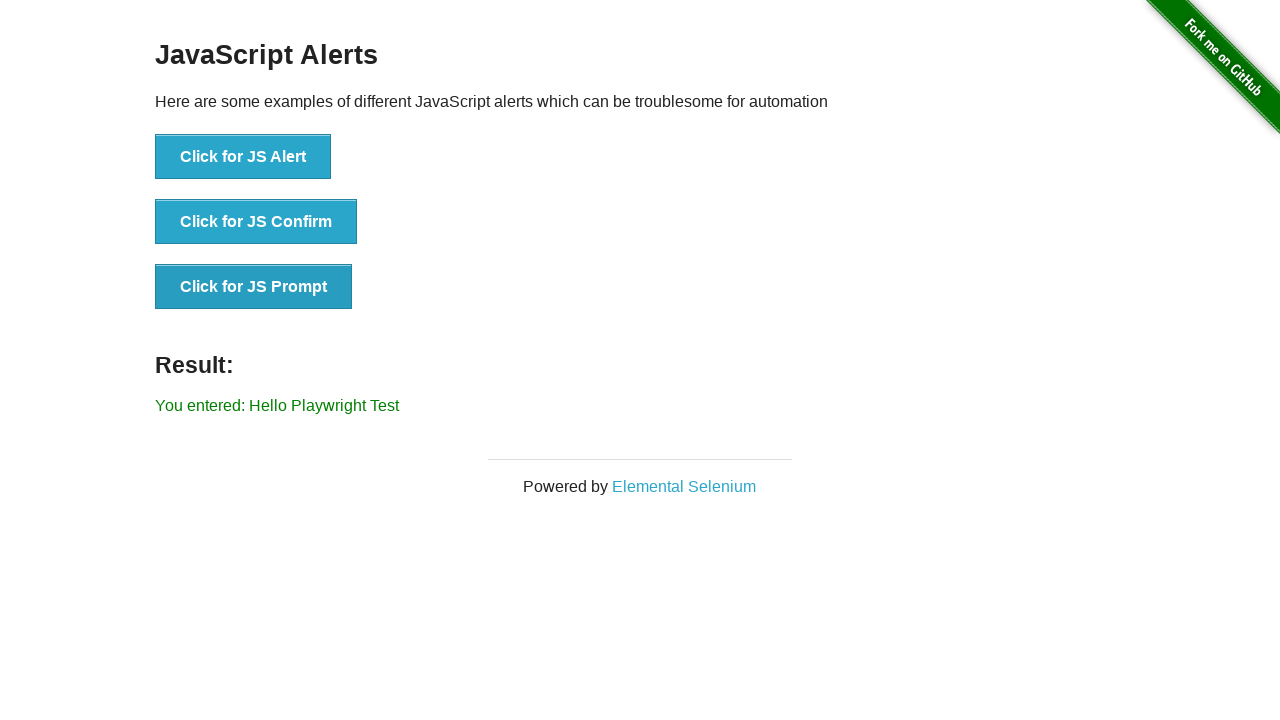

Result element loaded after prompt was accepted
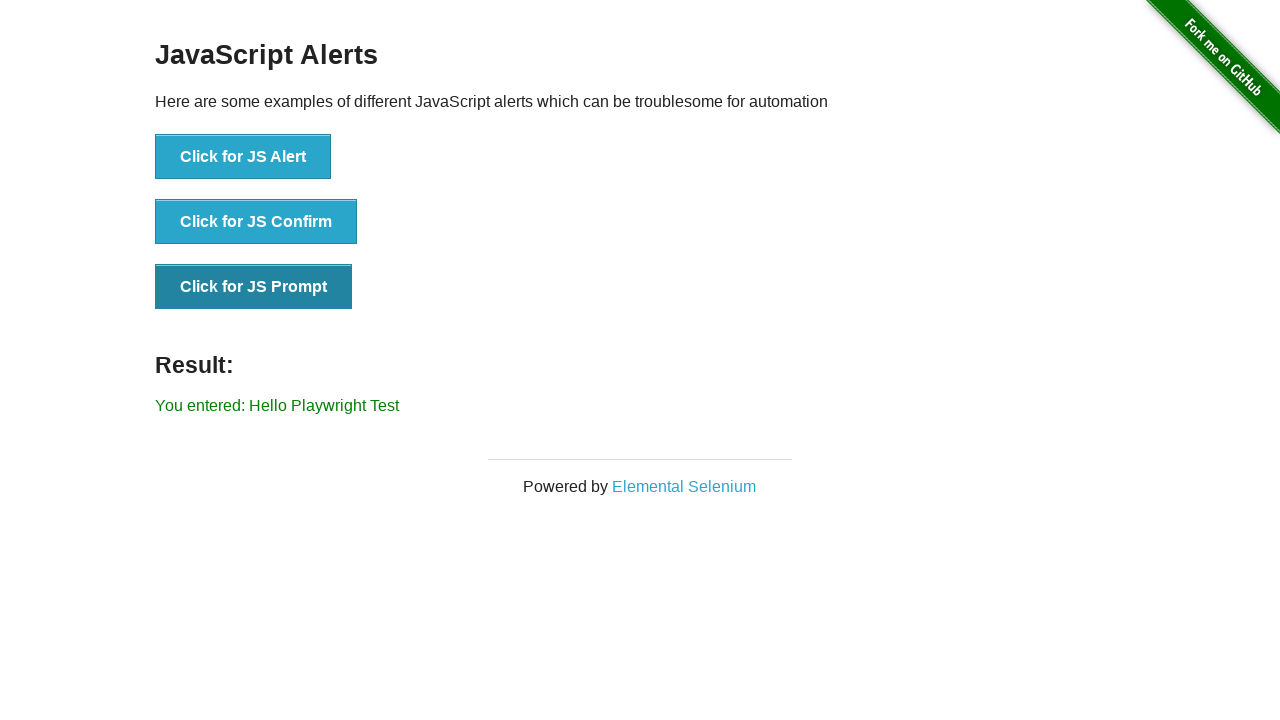

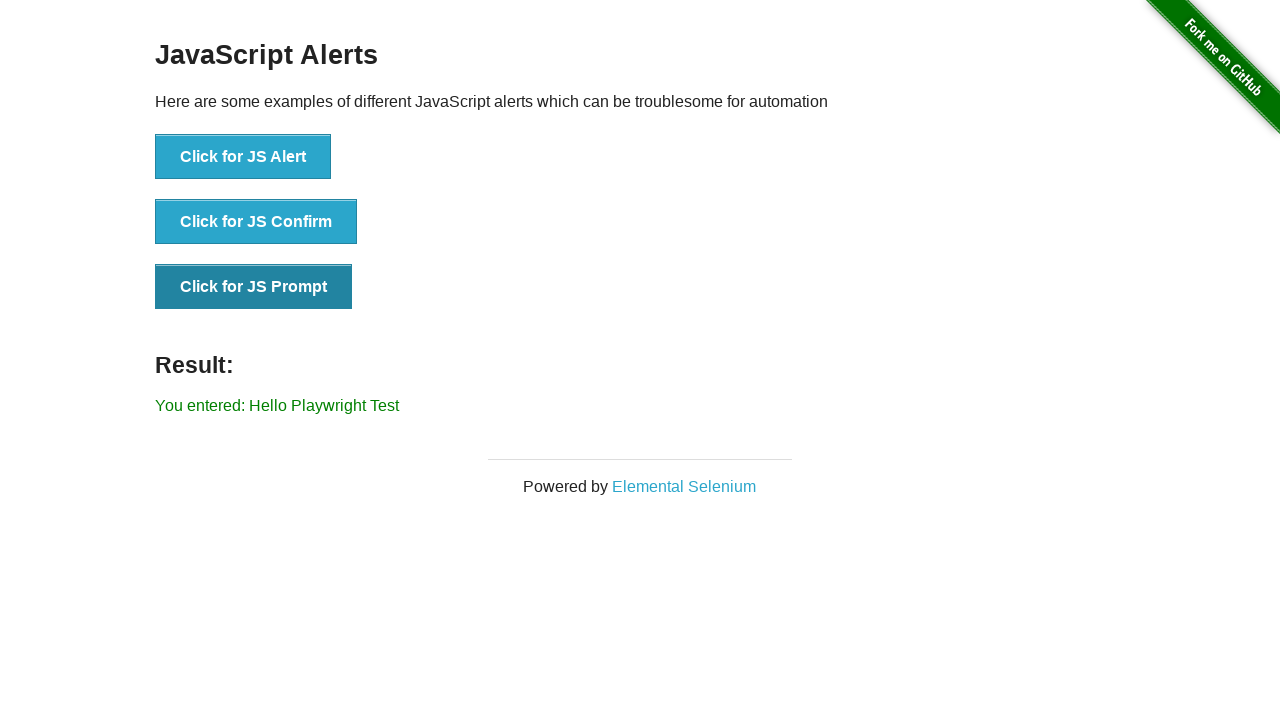